Navigates to the Add/Remove Elements page and verifies the page loaded correctly with the expected title and add button

Starting URL: https://the-internet.herokuapp.com/

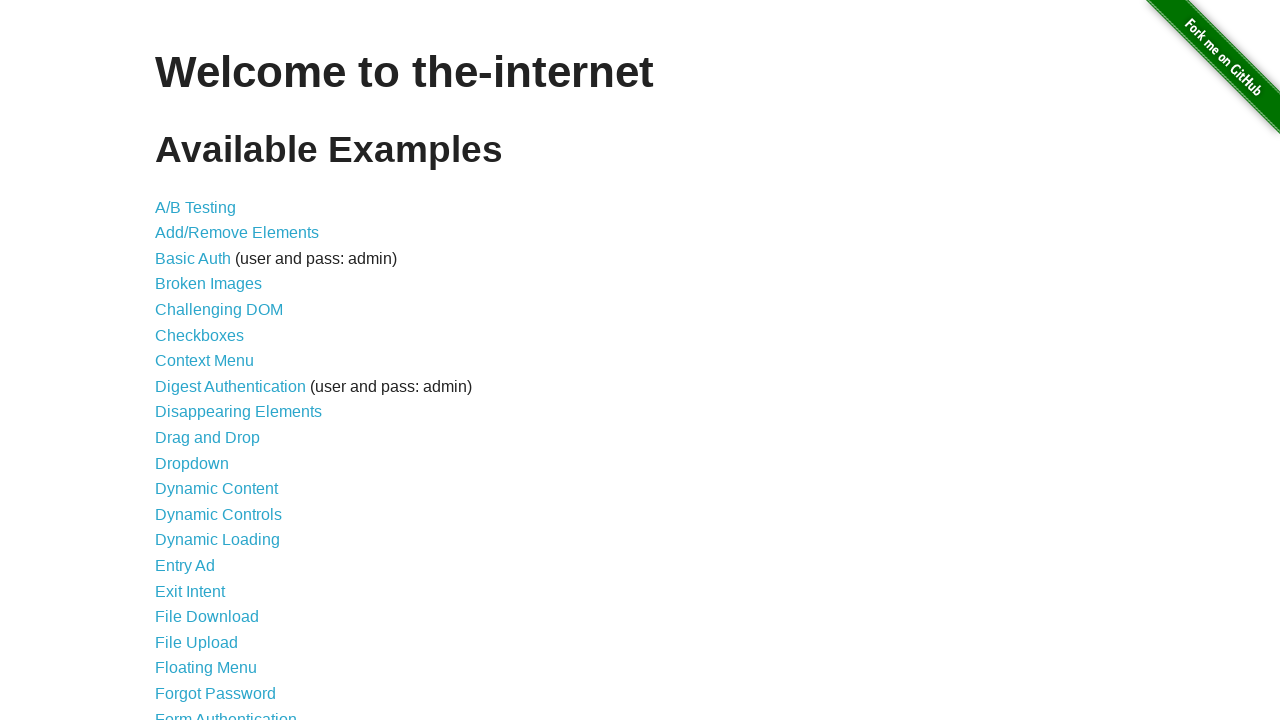

Clicked on Add/Remove Elements link at (237, 233) on text=Add/Remove Elements
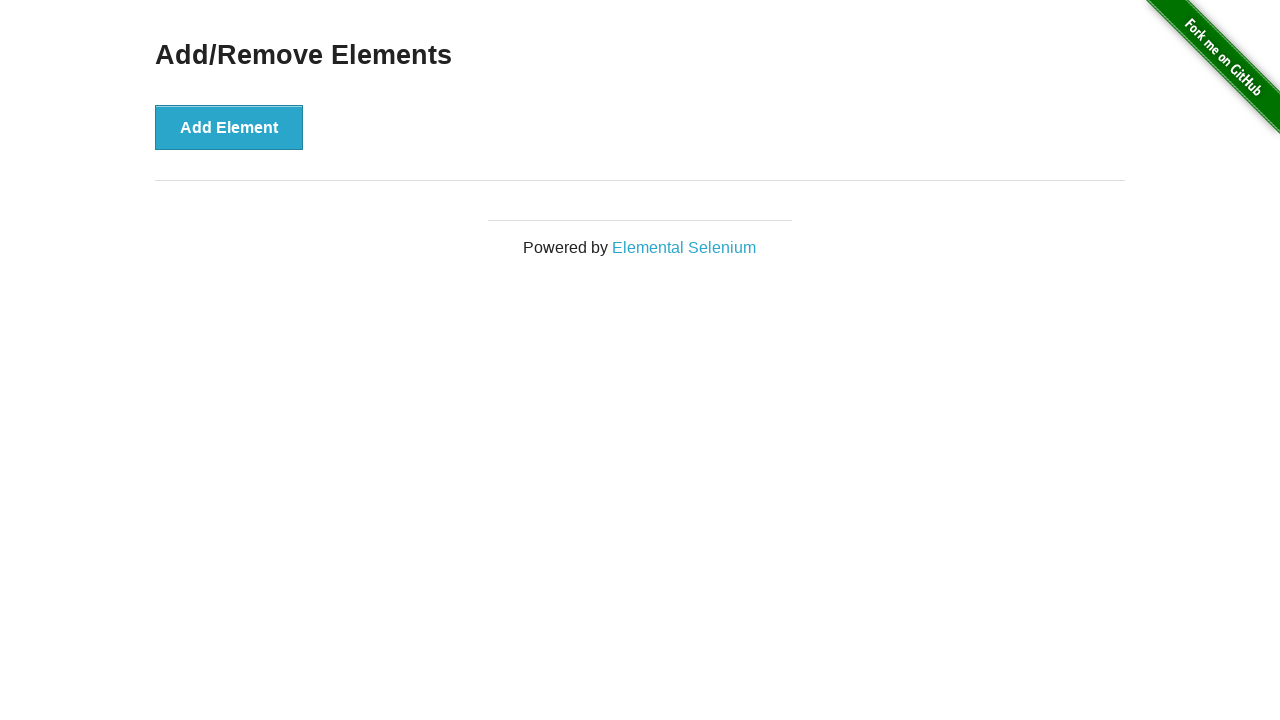

Navigated to Add/Remove Elements page
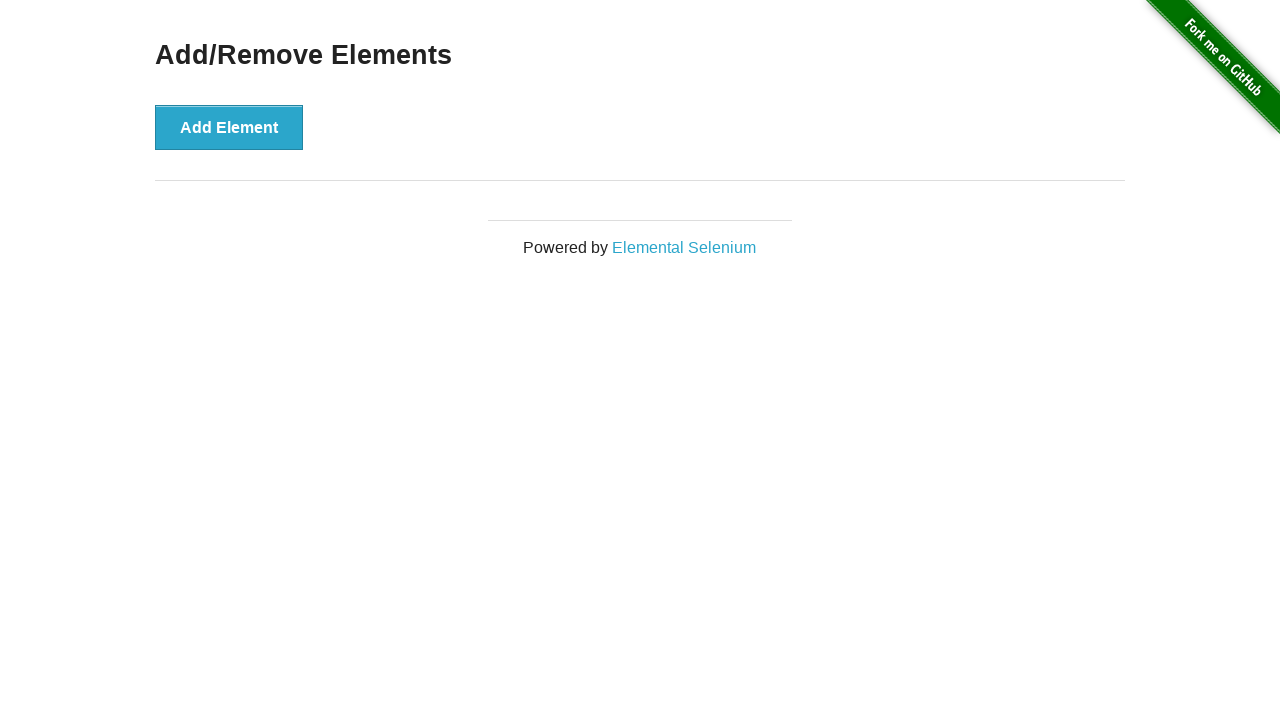

Verified page heading is 'Add/Remove Elements'
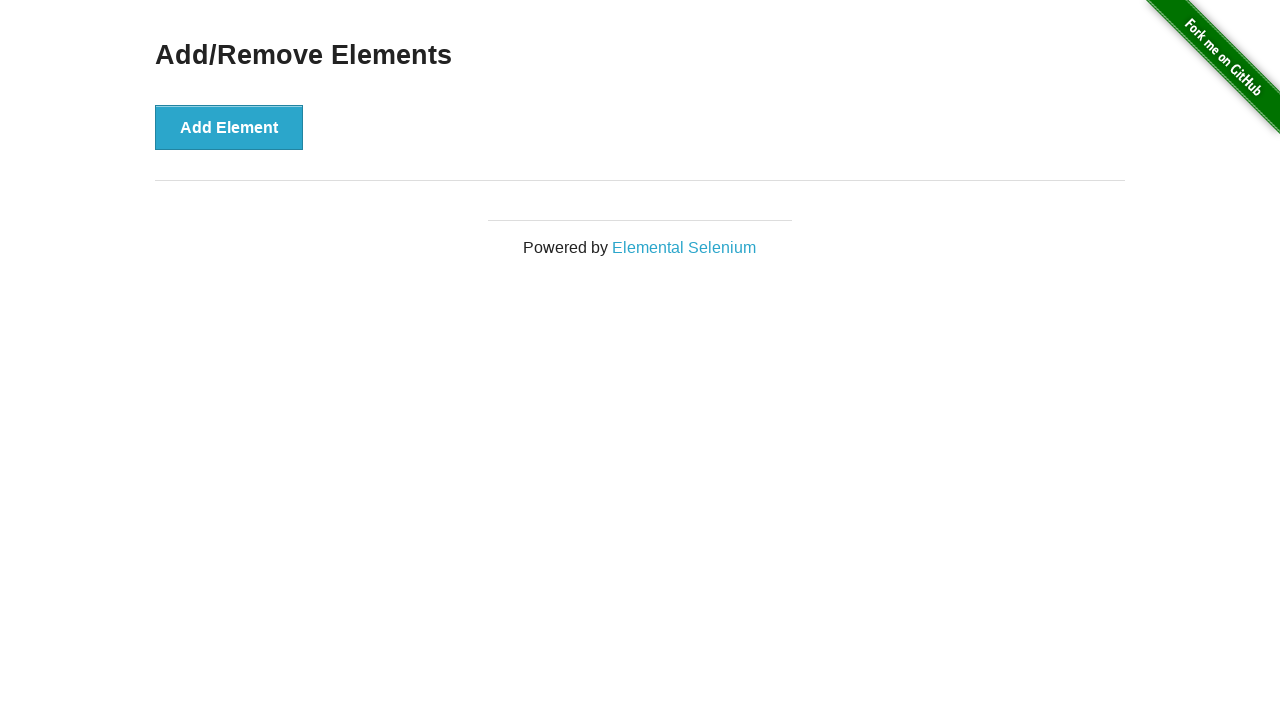

Verified Add Element button is visible
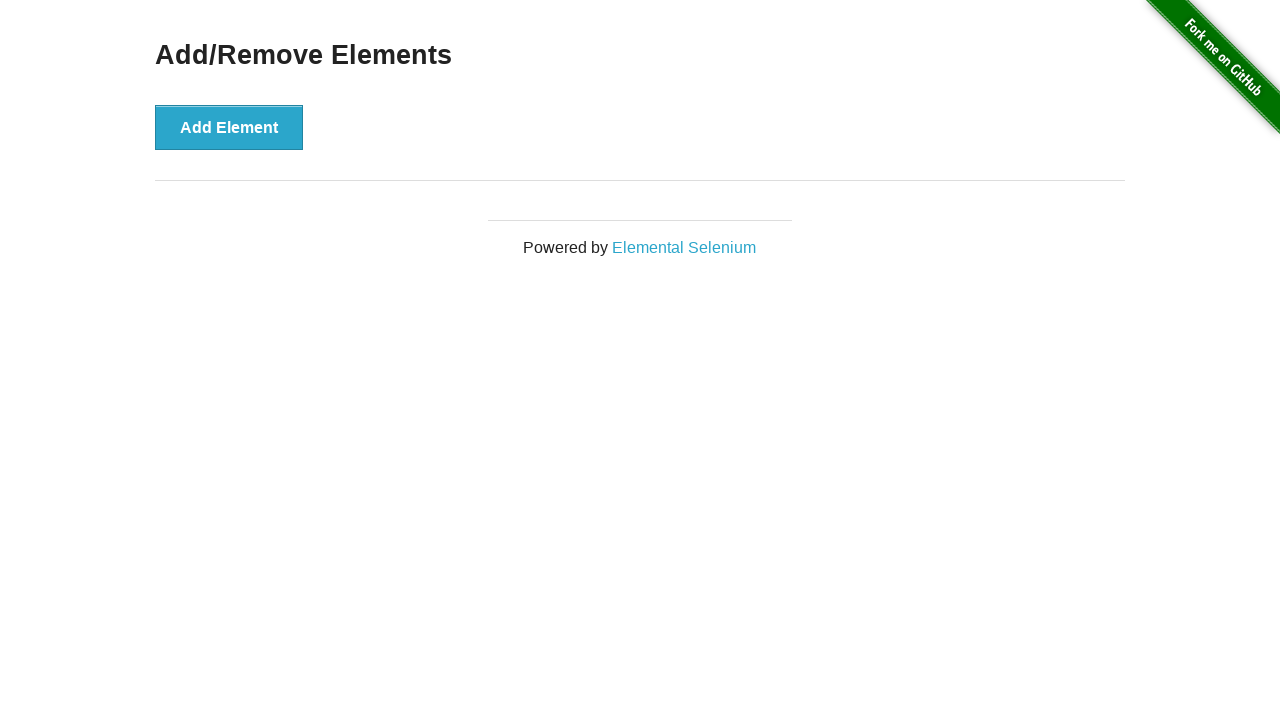

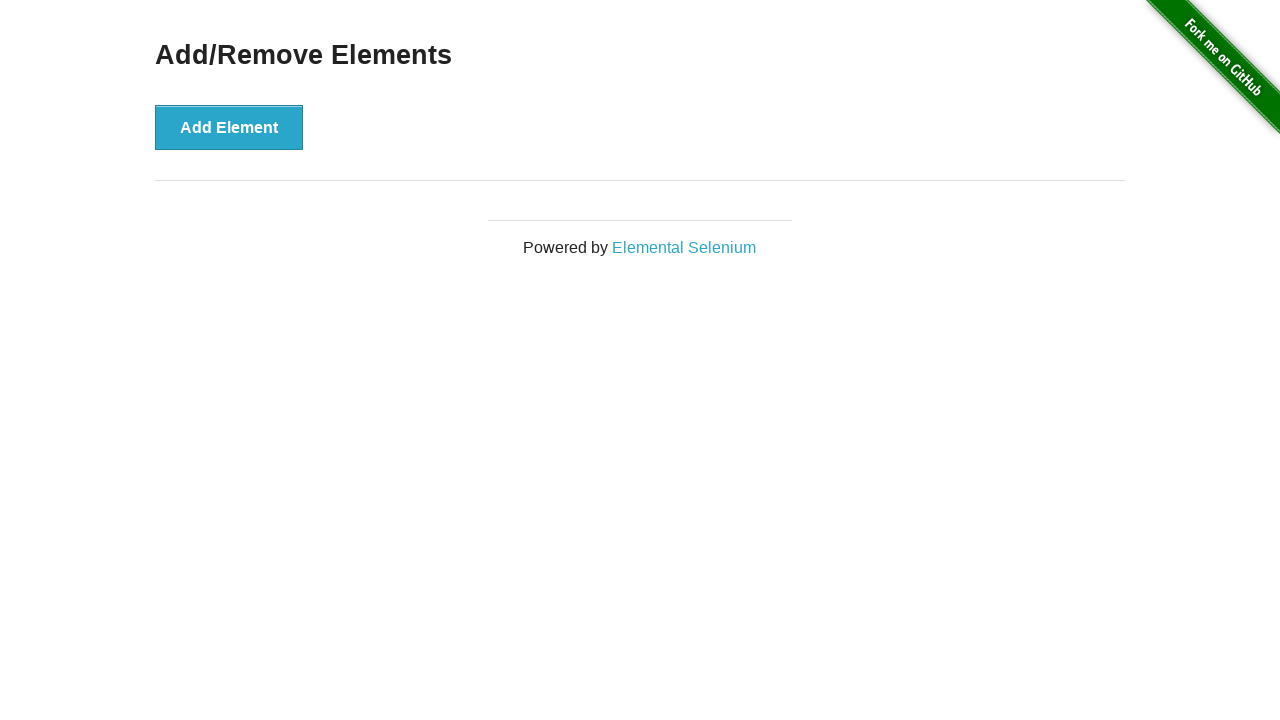